Tests handling of JavaScript alerts including simple alert, confirm dialog, and prompt dialog with text input

Starting URL: http://demo.automationtesting.in/Alerts.html

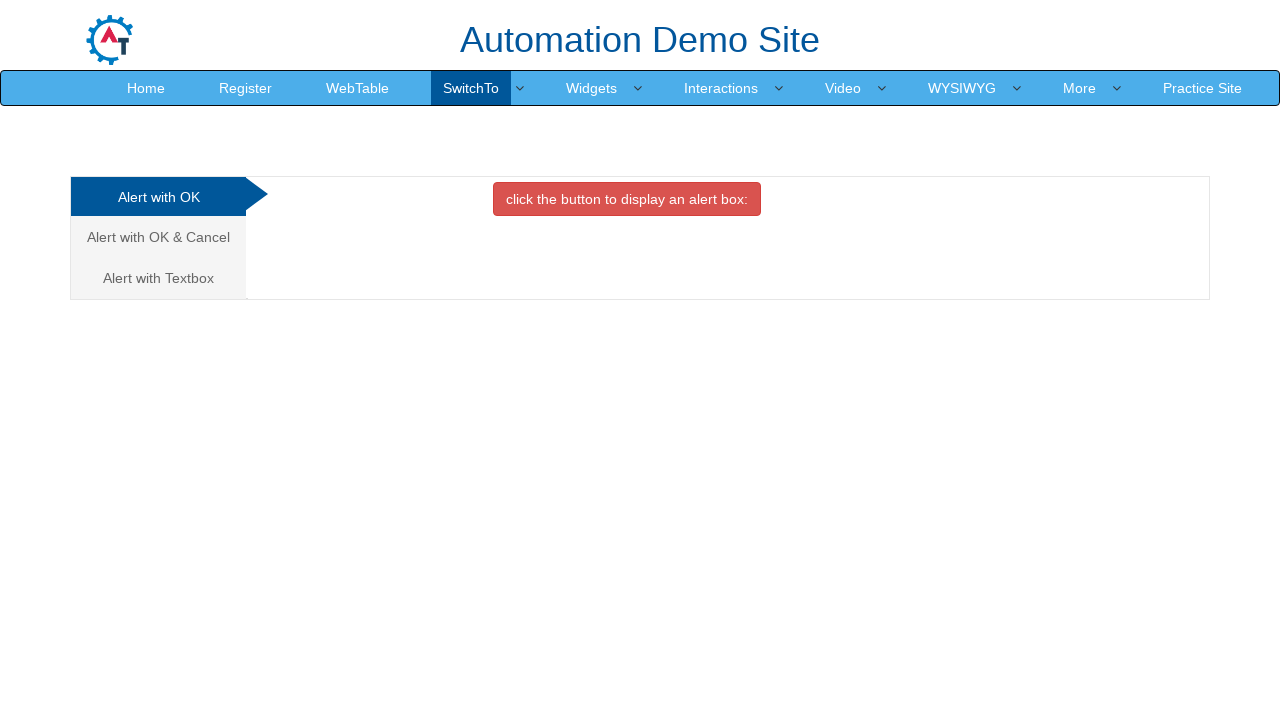

Clicked OK Tab to test simple alert at (627, 199) on #OKTab
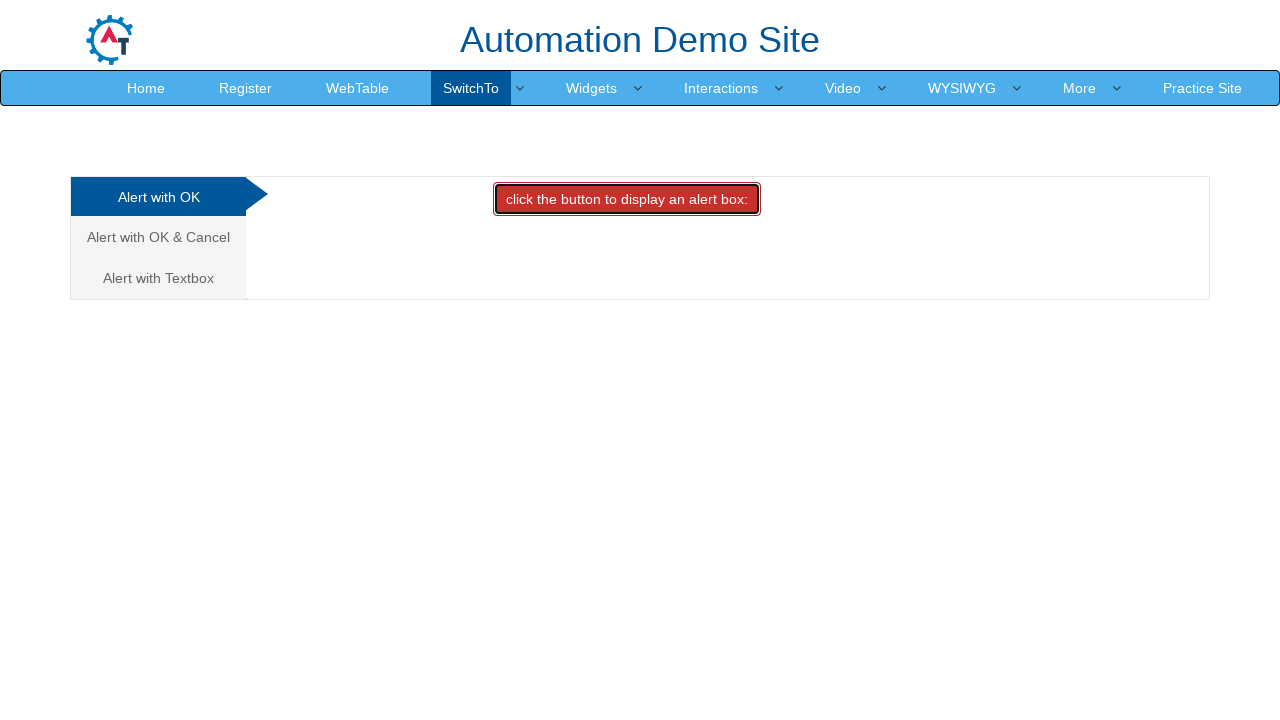

Set up dialog handler to accept alert
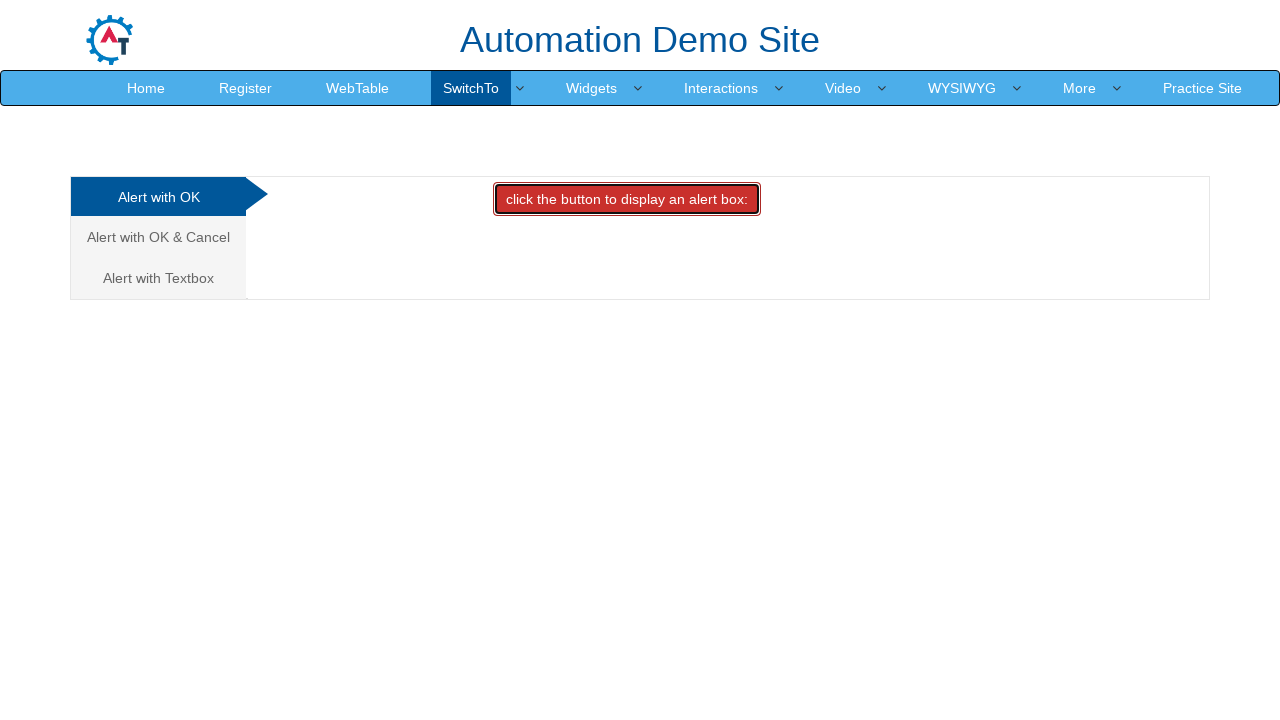

Clicked link to navigate to confirm dialog tab at (158, 237) on a[href='#CancelTab']
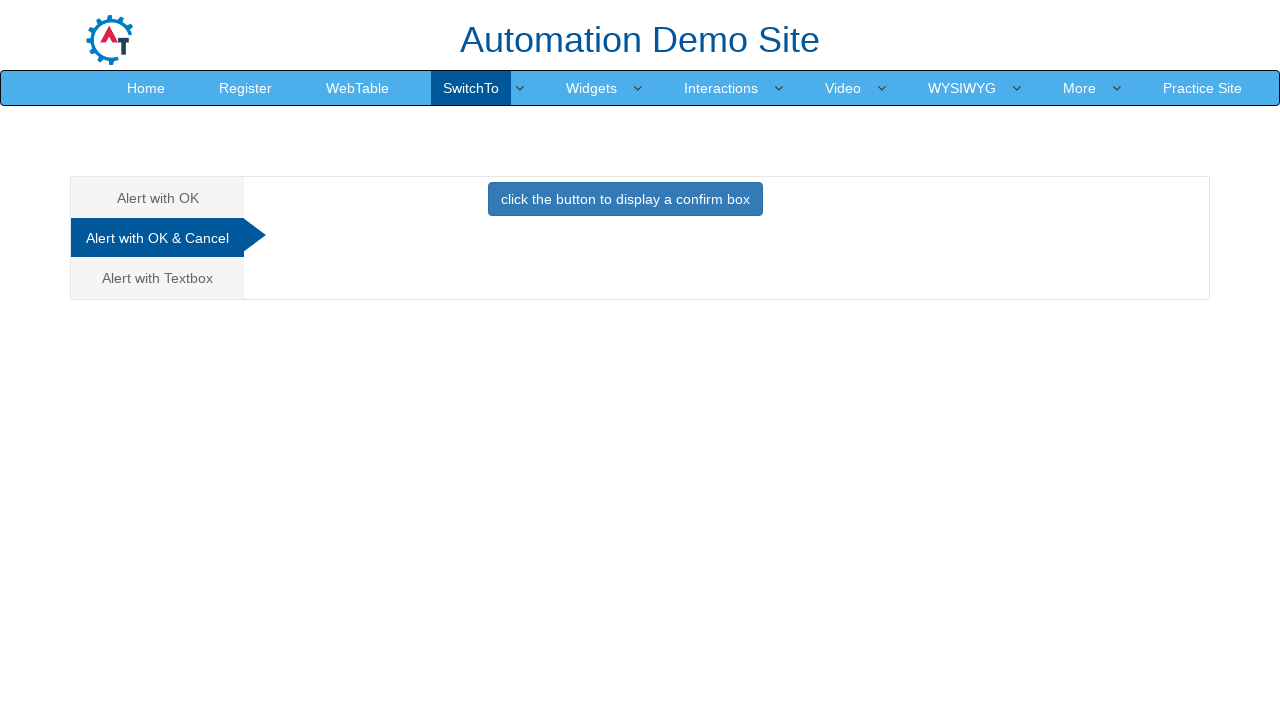

Clicked CancelTab button to trigger confirm dialog at (625, 204) on #CancelTab
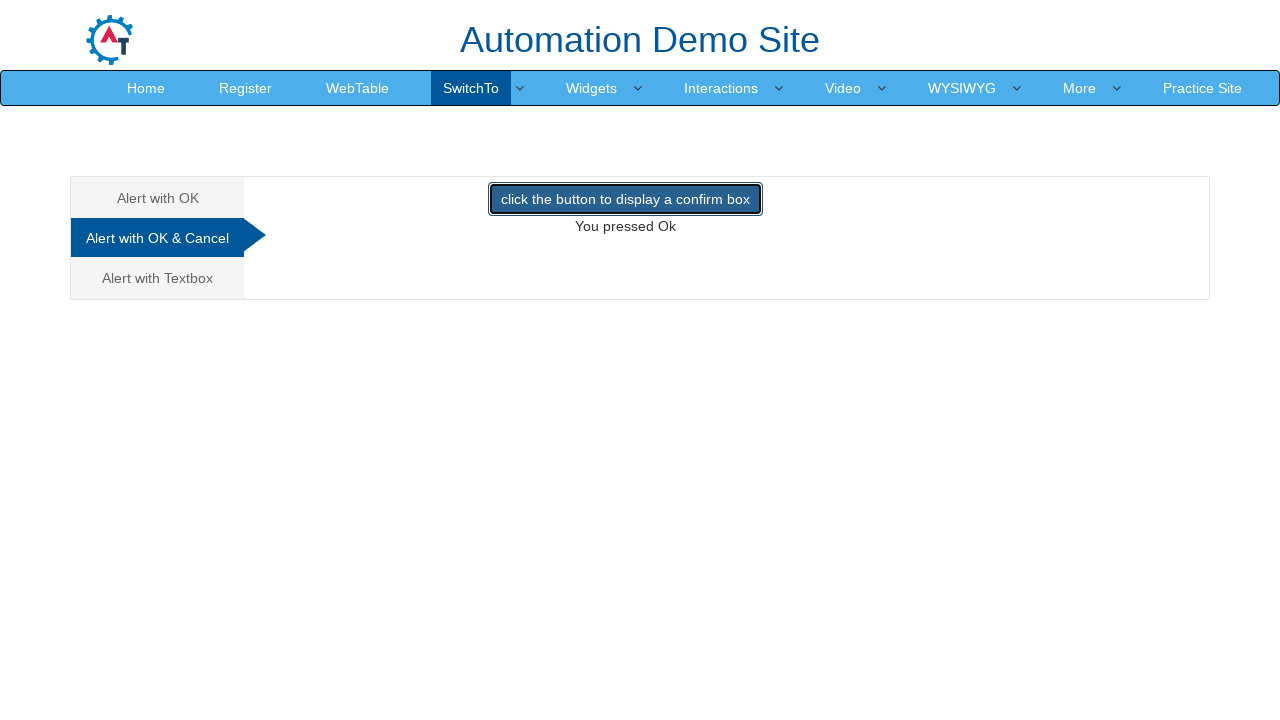

Set up dialog handler to accept confirm dialog
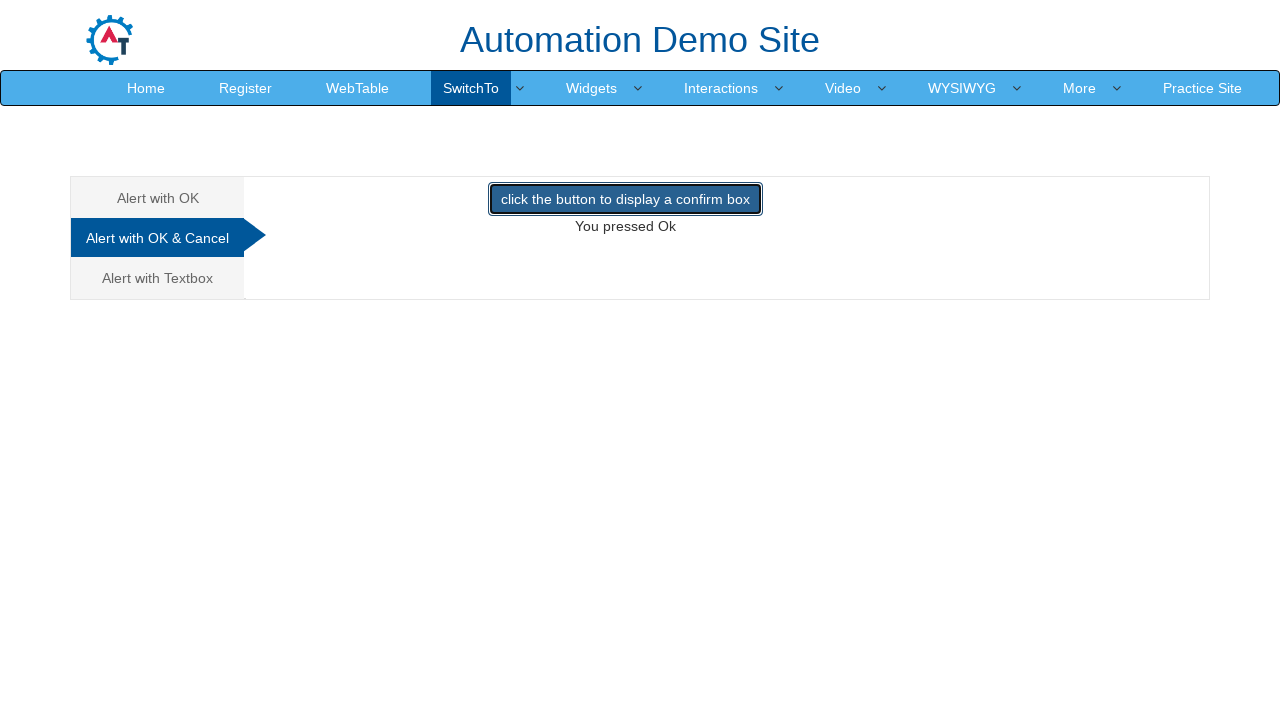

Retrieved demo text after accepting confirm dialog: 'You pressed Ok'
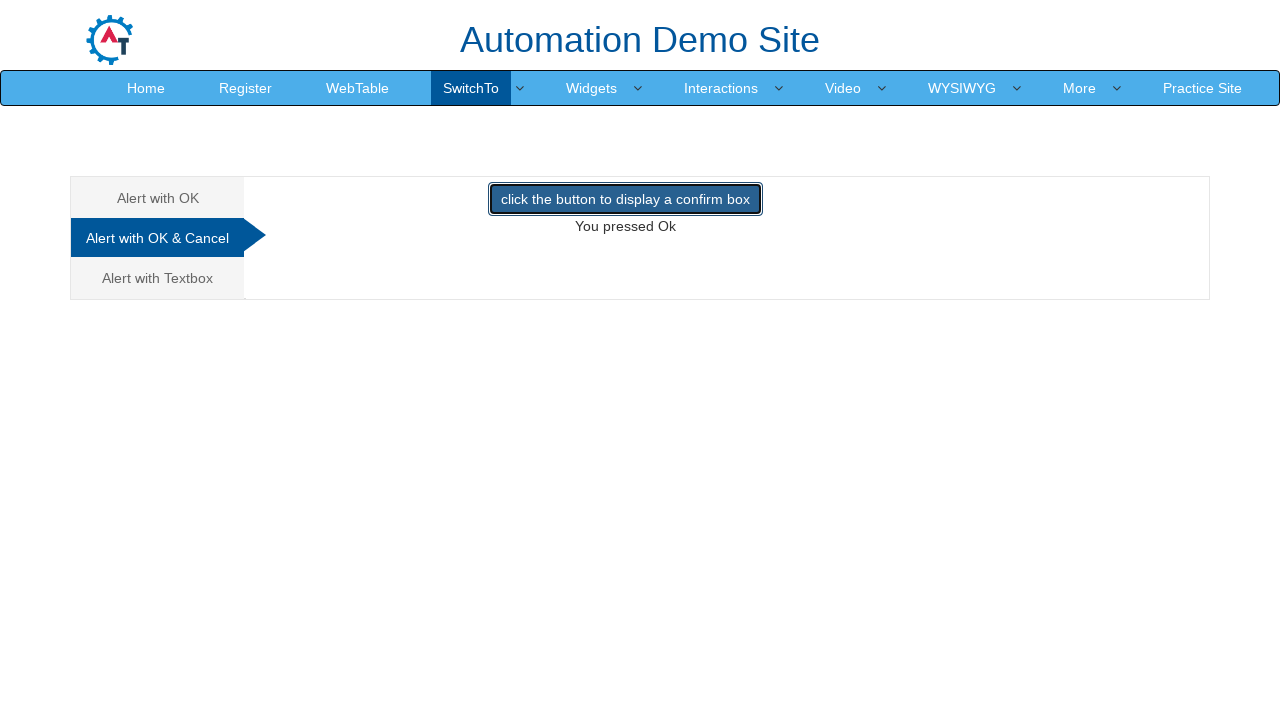

Clicked CancelTab button again to trigger confirm dialog at (625, 214) on #CancelTab
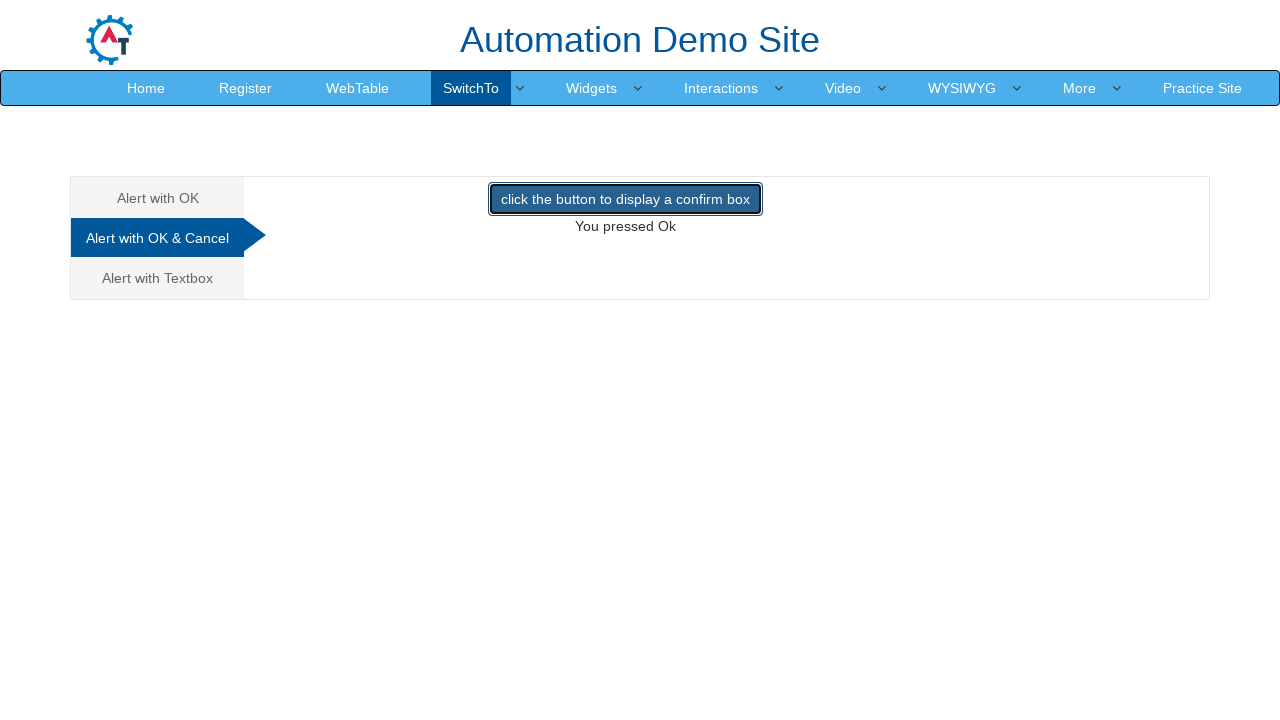

Set up dialog handler to dismiss confirm dialog
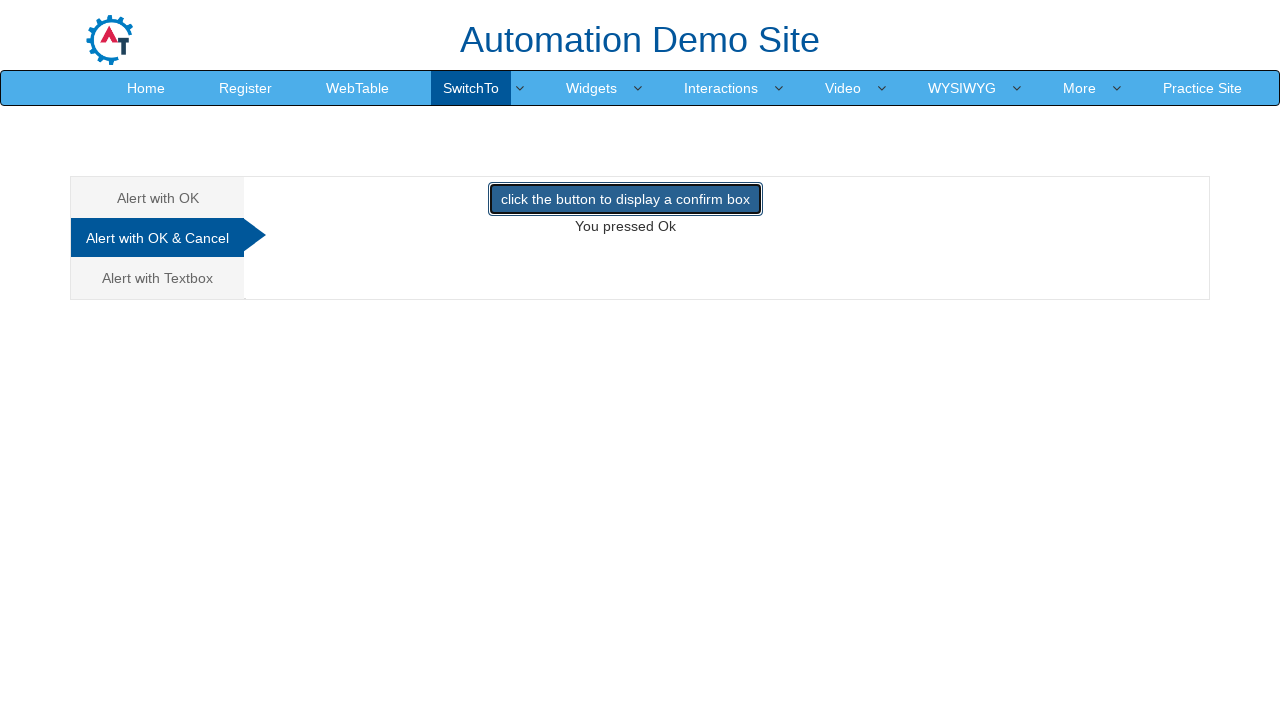

Retrieved demo text after dismissing confirm dialog: 'You pressed Ok'
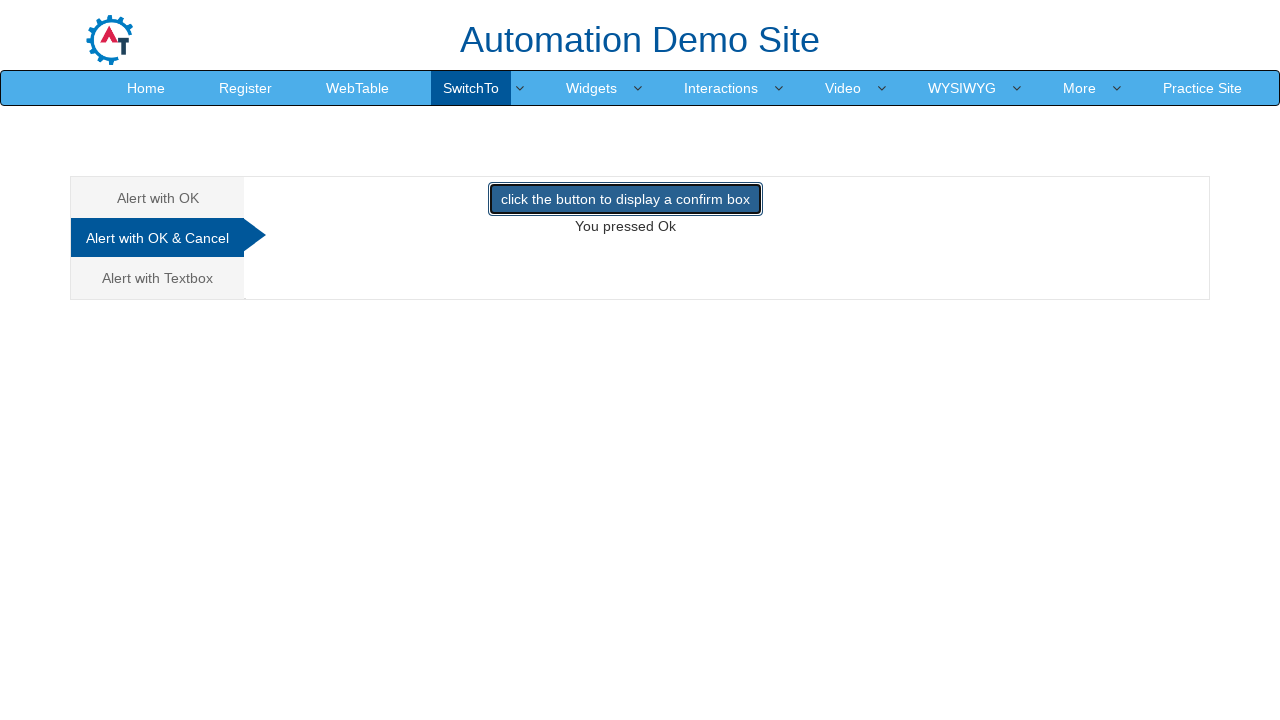

Clicked link to navigate to prompt dialog tab at (158, 278) on a[href='#Textbox']
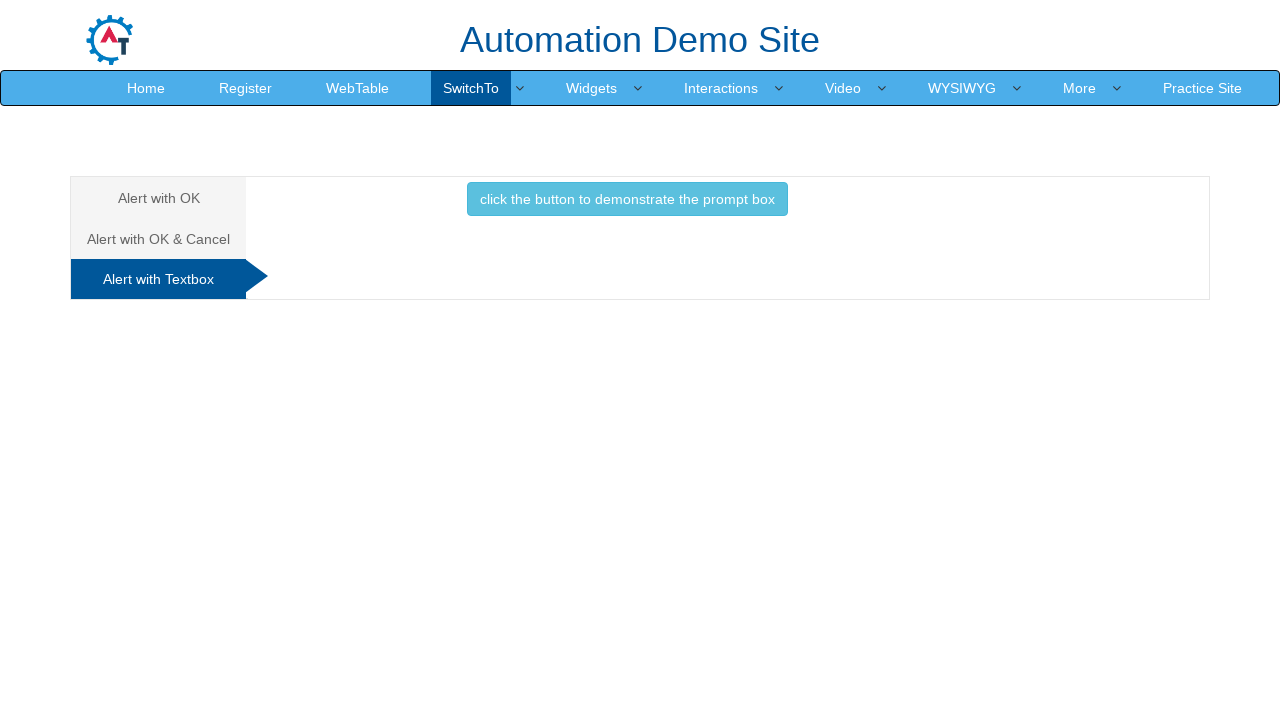

Set up dialog handler to accept prompt with text 'selenium tester'
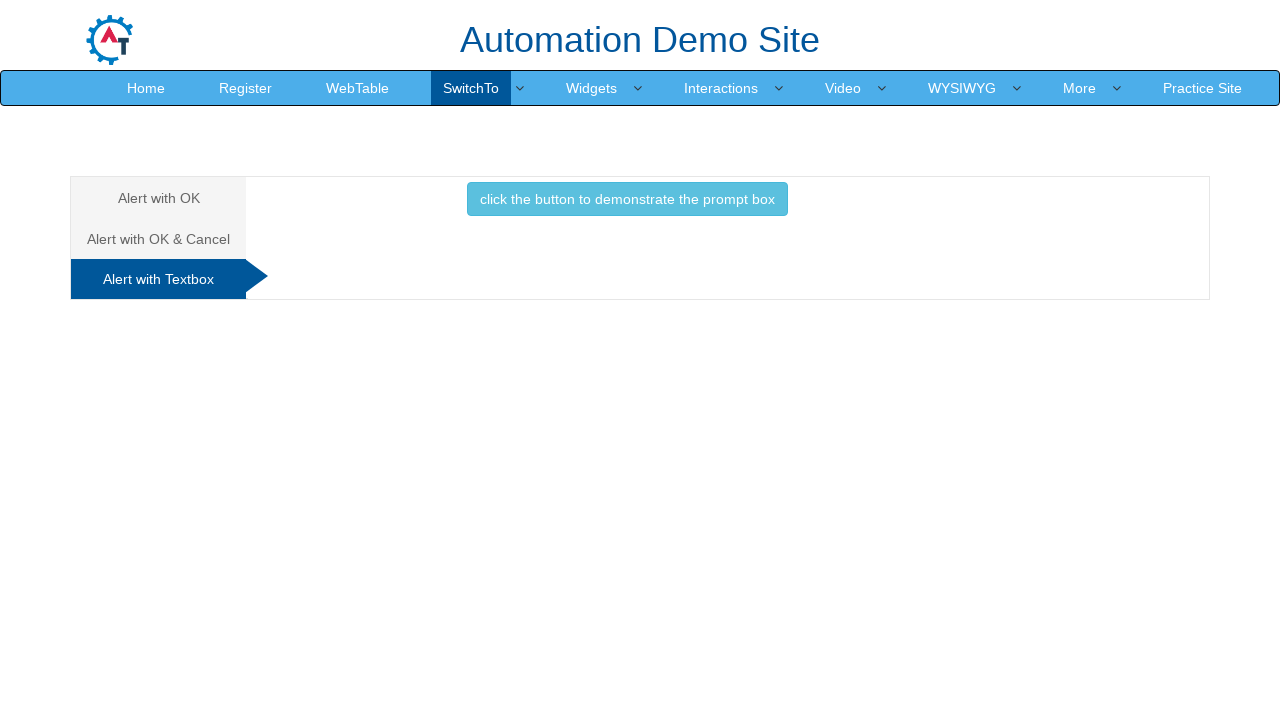

Clicked Textbox button to trigger prompt dialog at (627, 204) on #Textbox
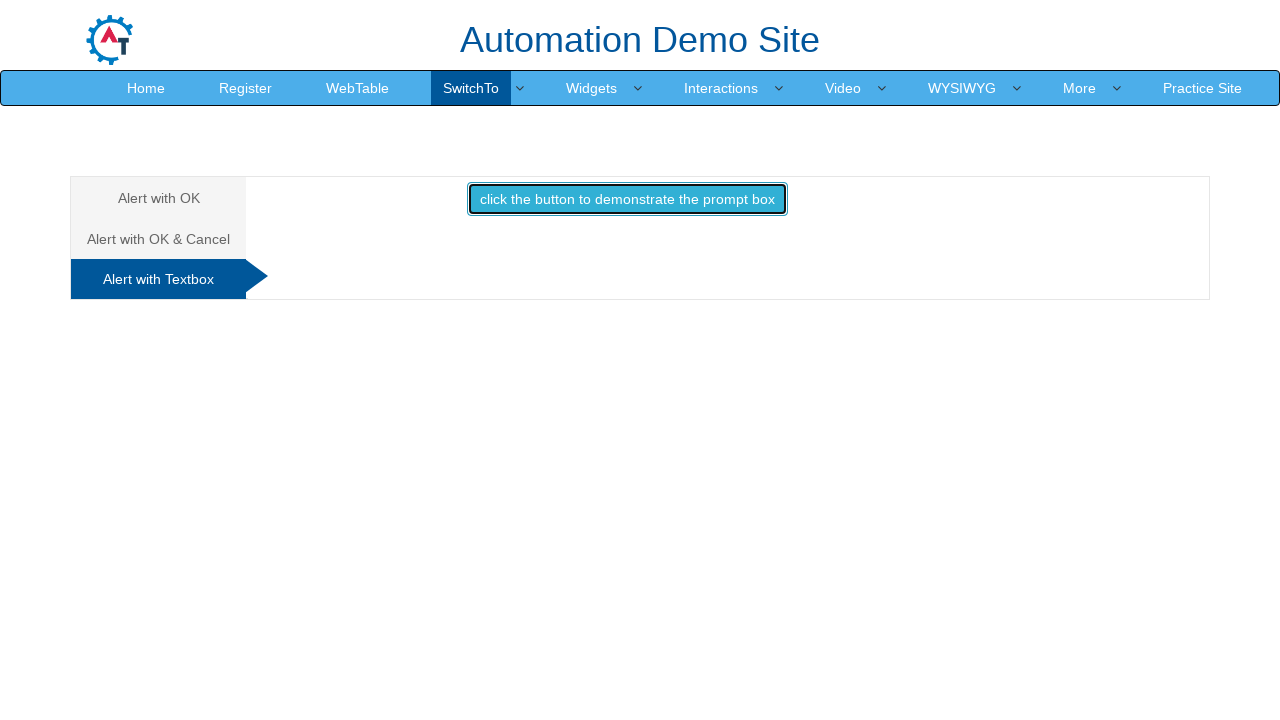

Retrieved demo1 text after prompt dialog: ''
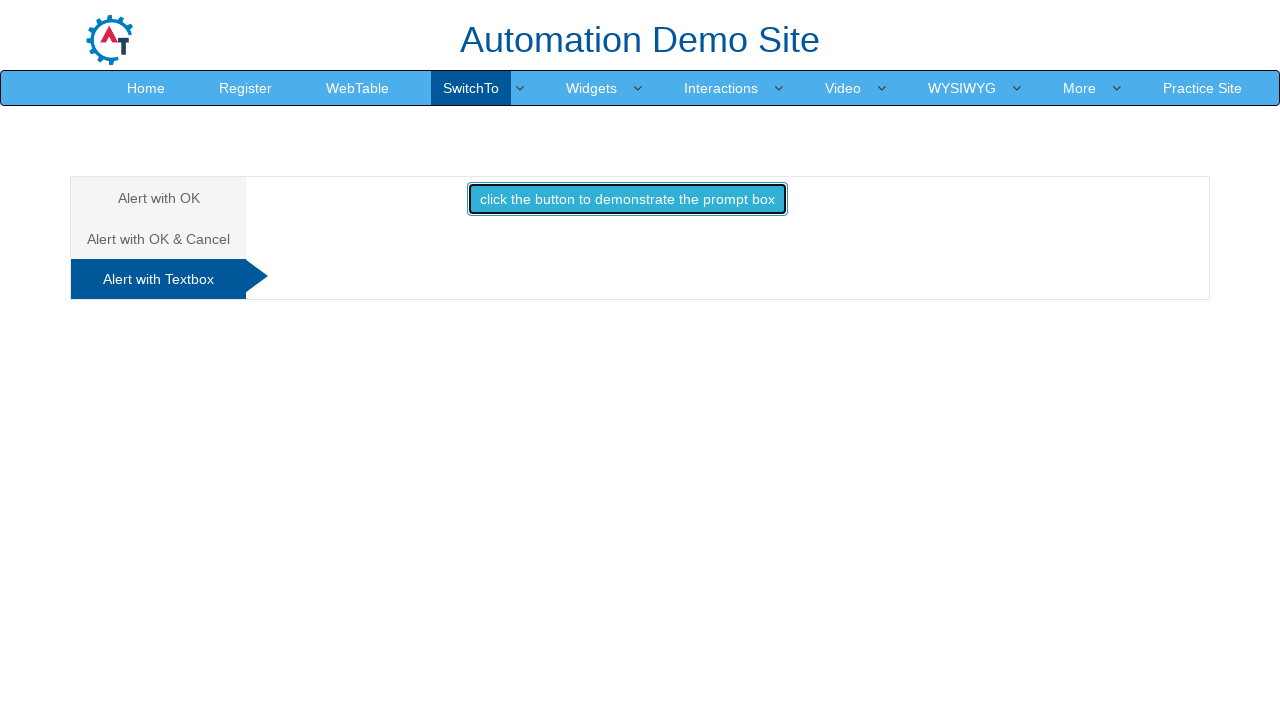

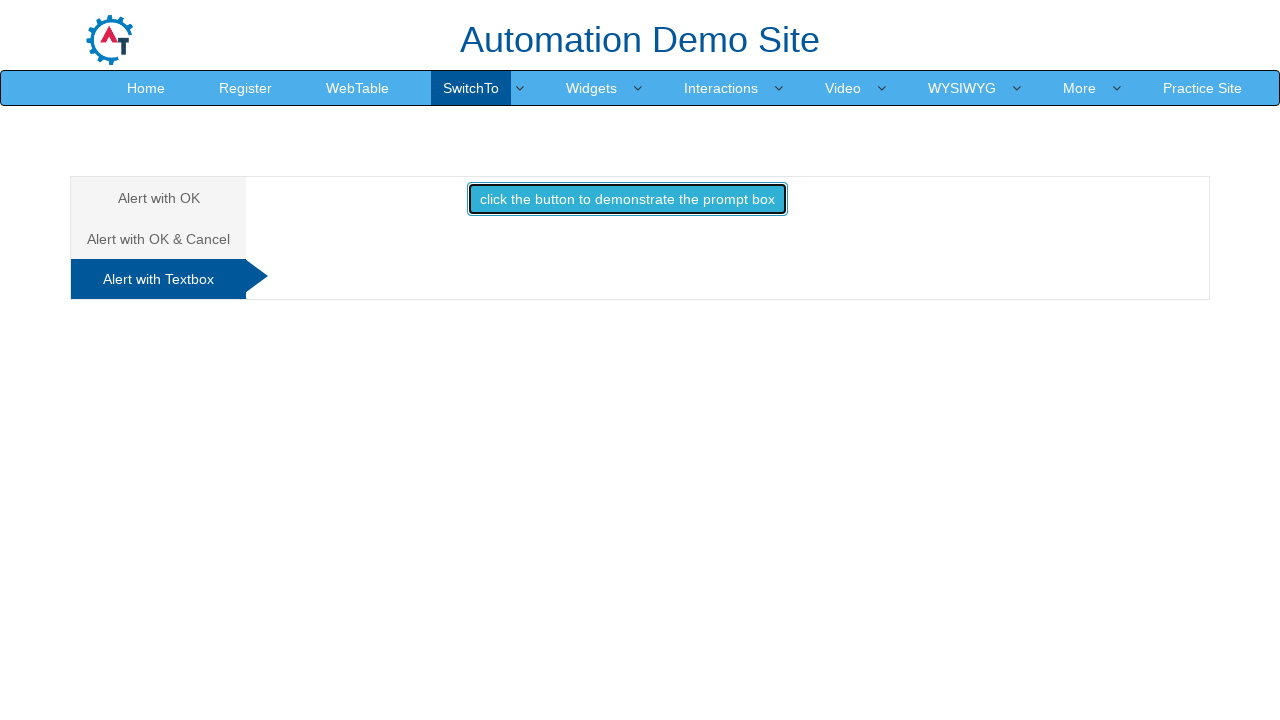